Tests form interactions on Selenium's test inputs page by toggling a checkbox and verifying its state, then filling, clearing, and verifying an email input field.

Starting URL: https://www.selenium.dev/selenium/web/inputs.html

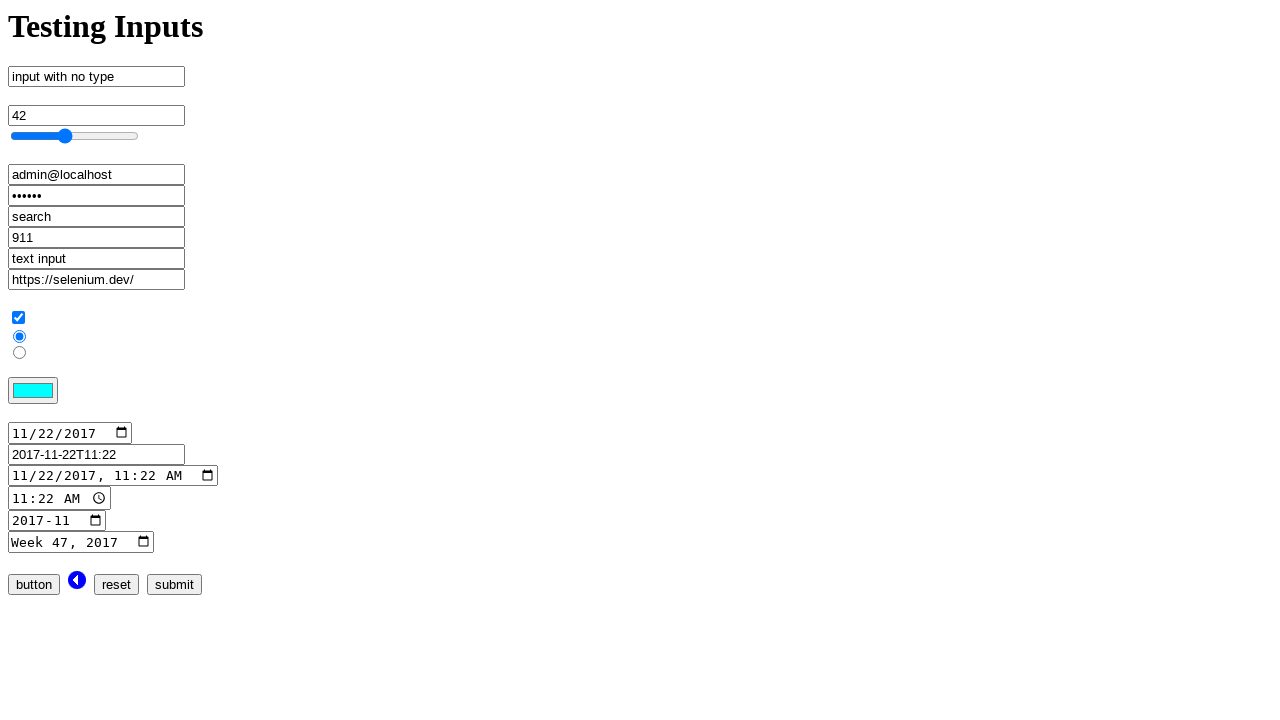

Clicked checkbox input to toggle state at (18, 318) on input[name='checkbox_input']
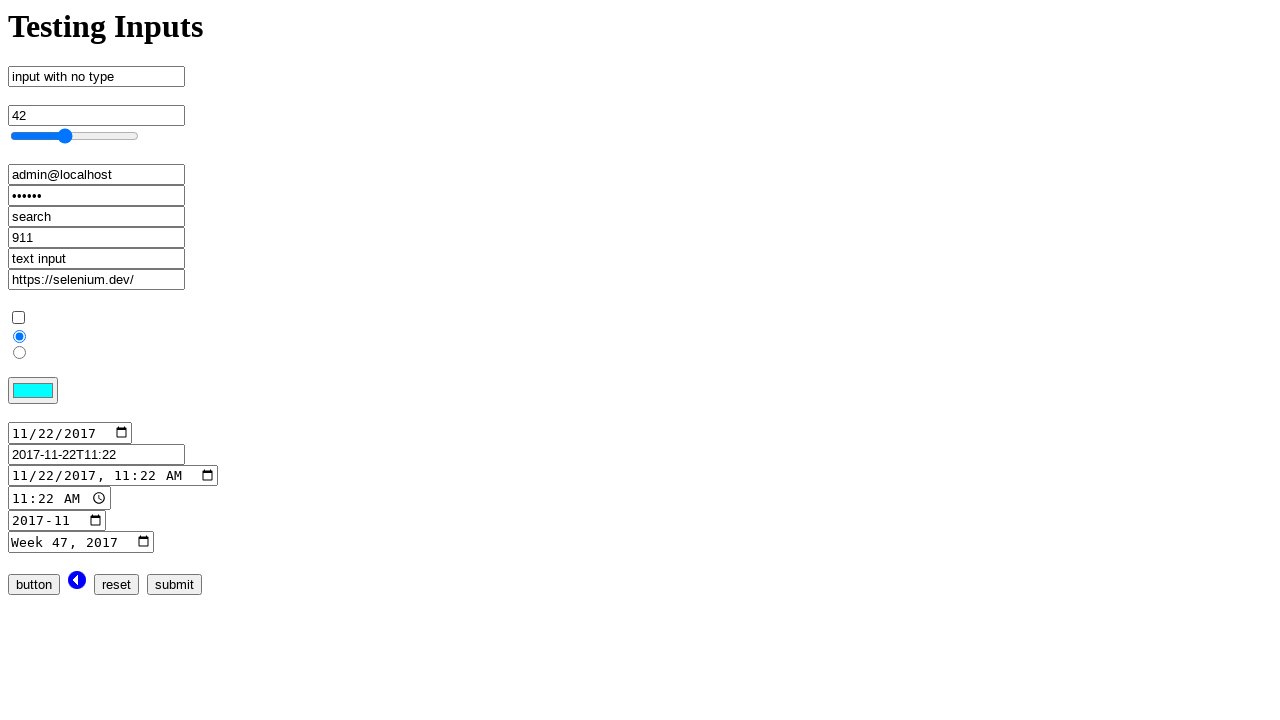

Verified checkbox is now unchecked
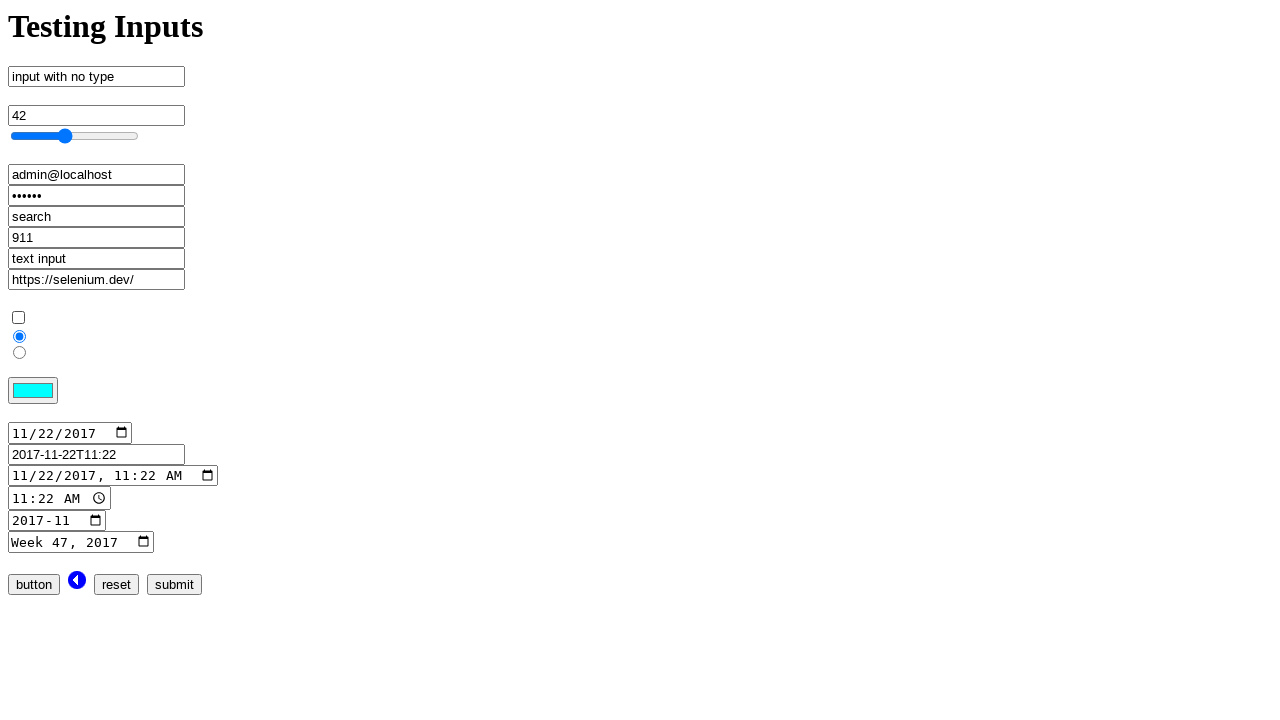

Cleared email input field on input[name='email_input']
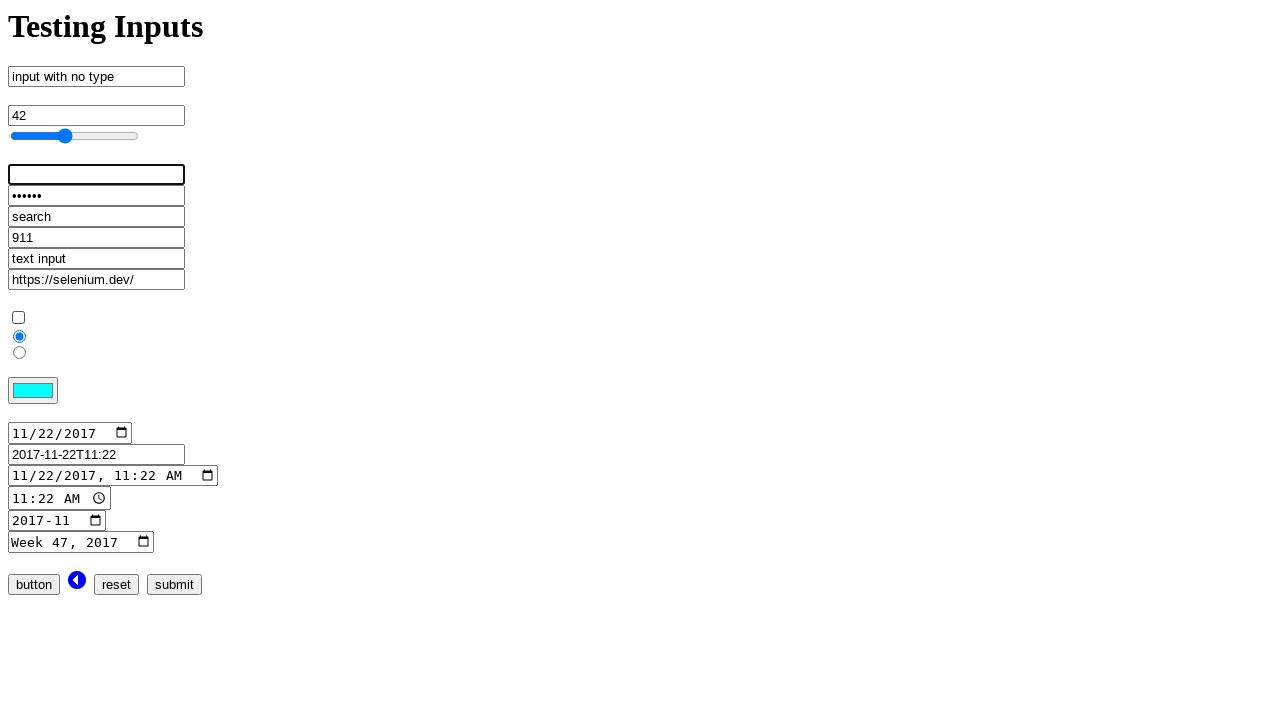

Filled email input with 'admin@localhost.dev' on input[name='email_input']
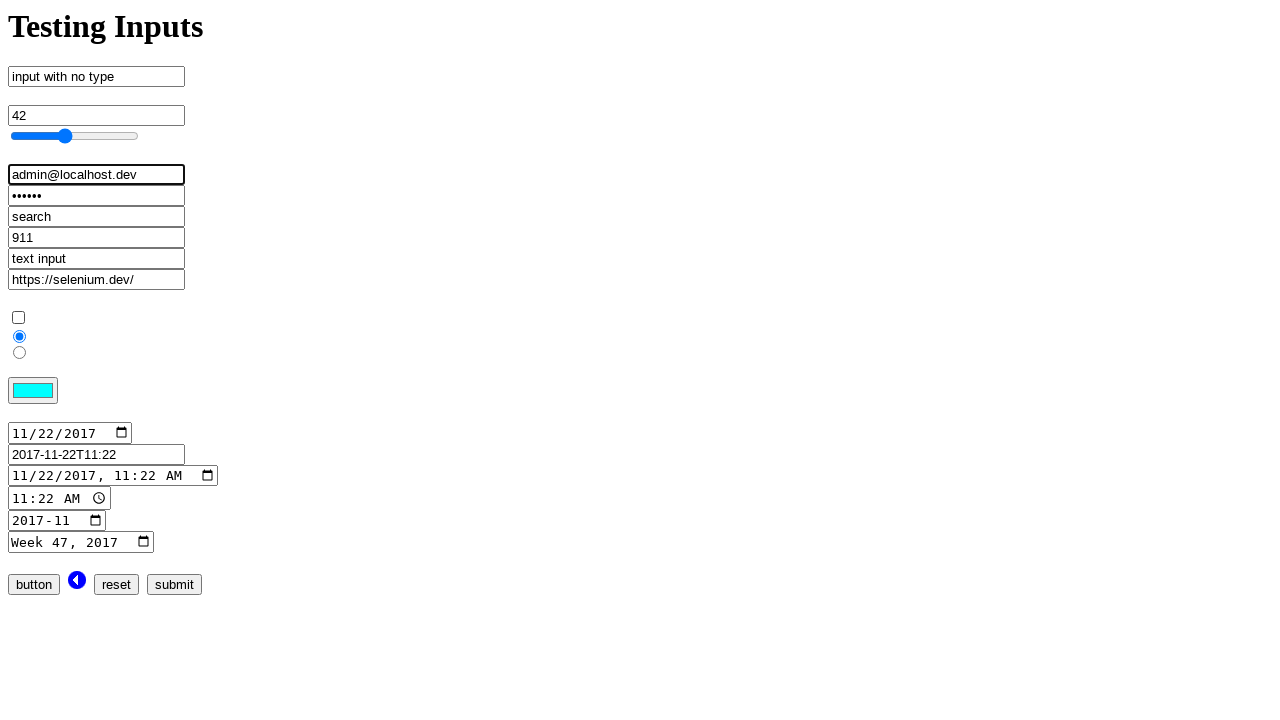

Verified email input contains correct value
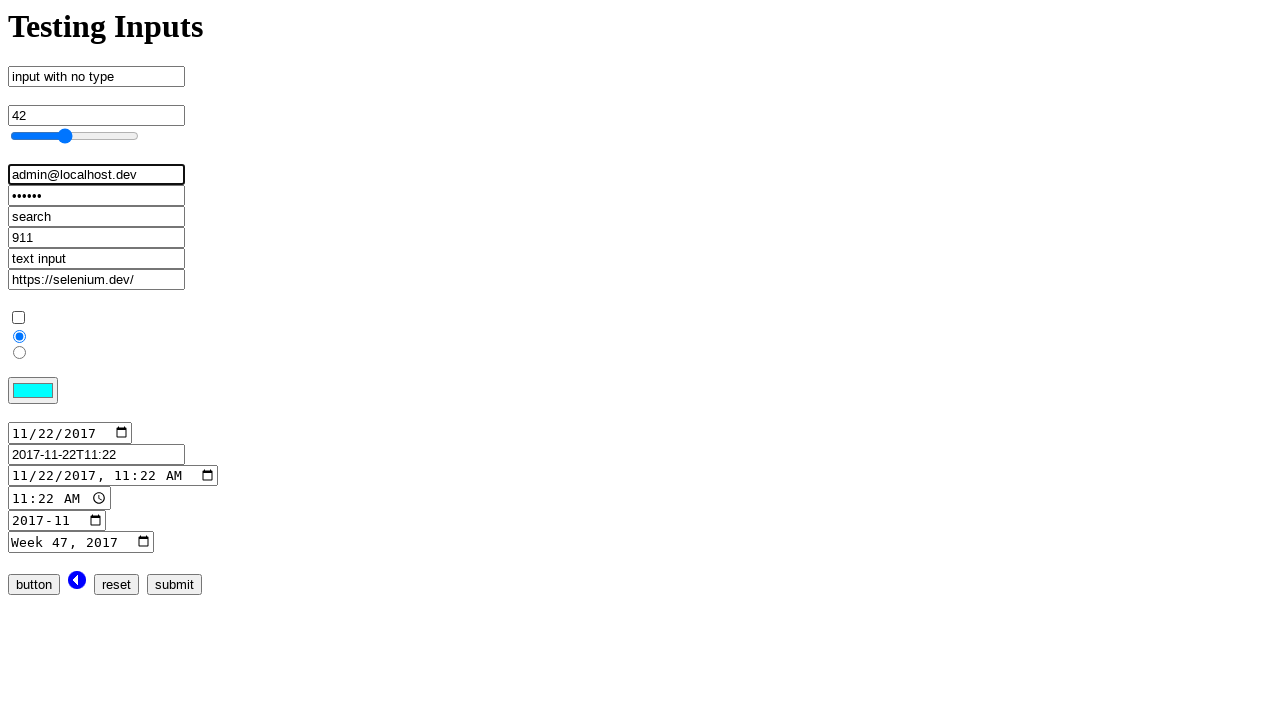

Cleared email input field again on input[name='email_input']
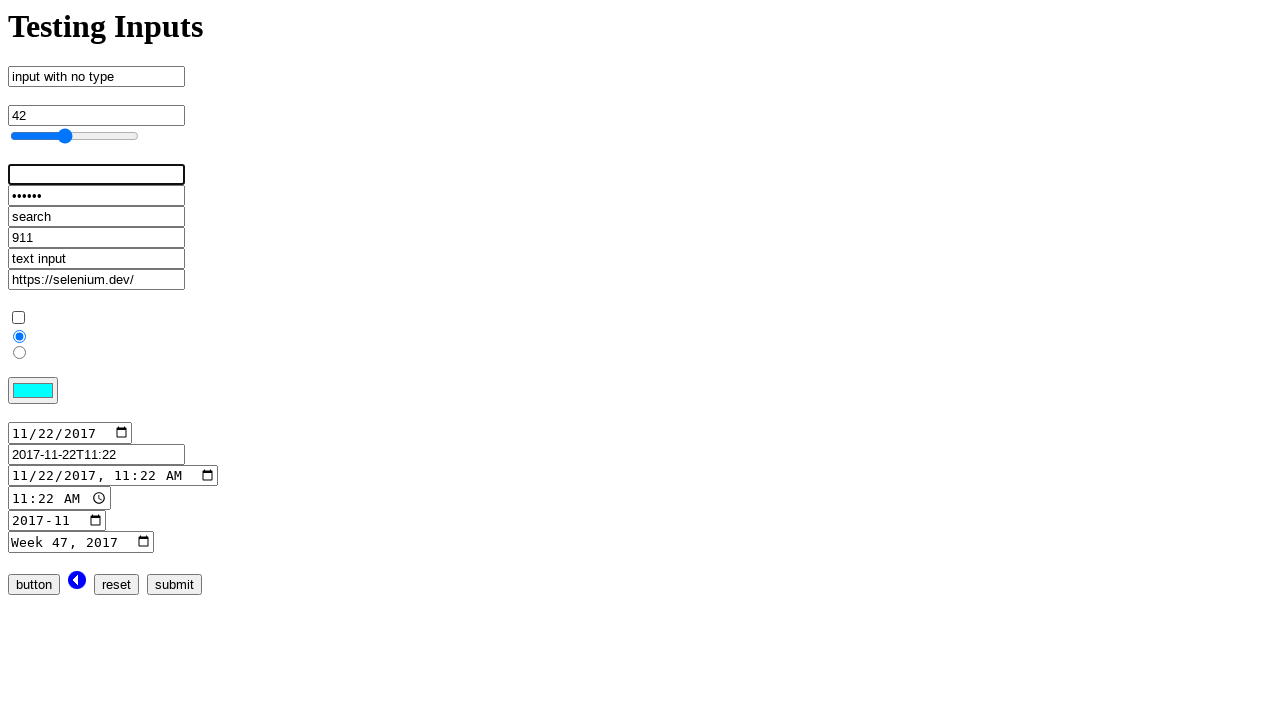

Verified email input is now empty
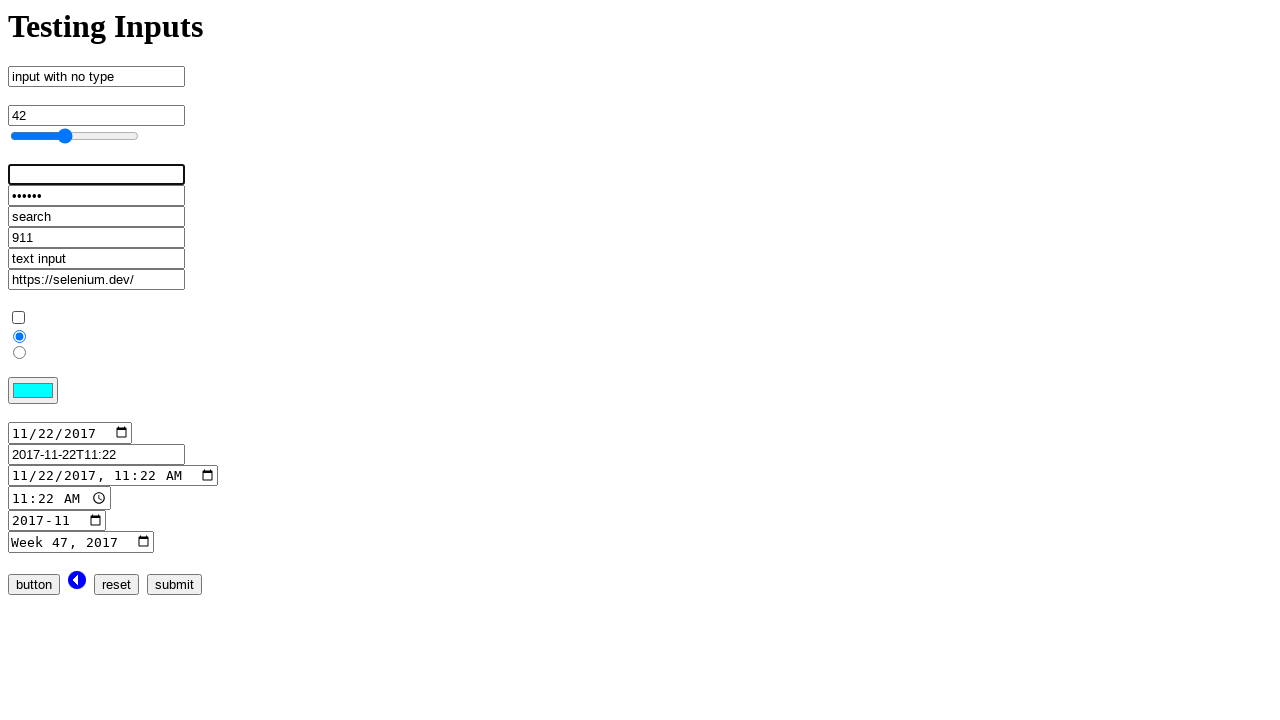

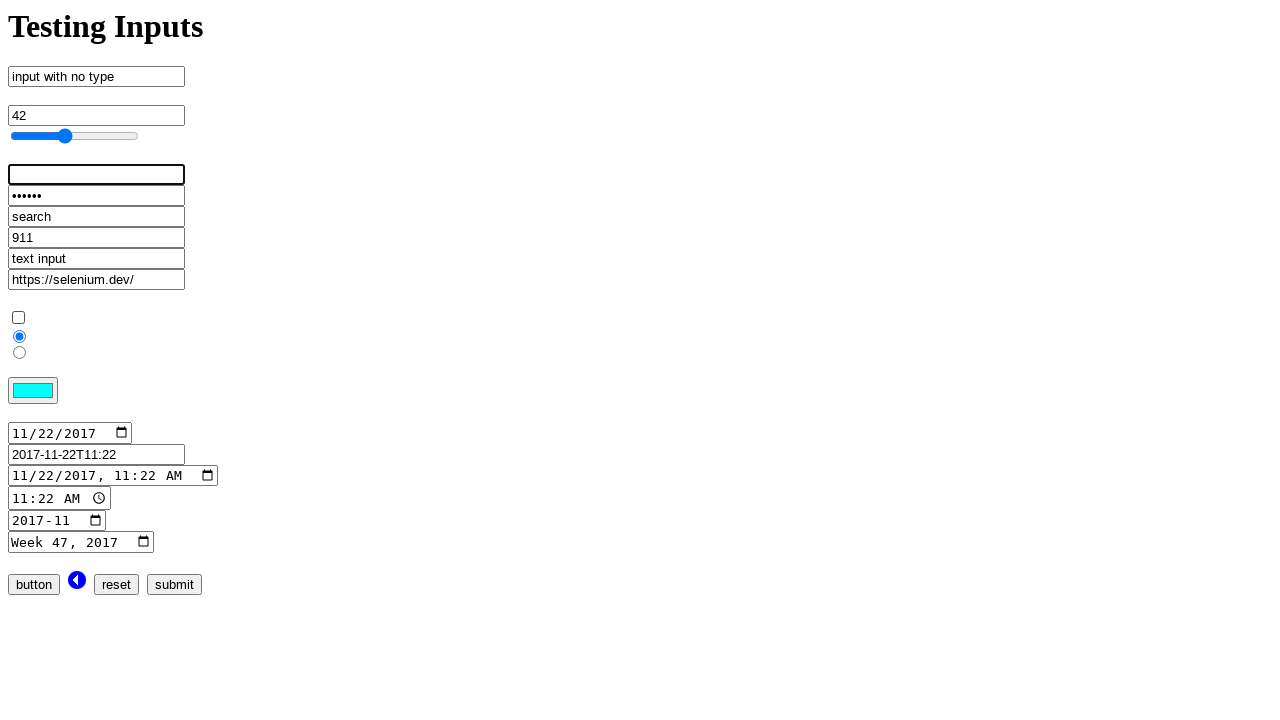